Types search text in the search box

Starting URL: https://rahulshettyacademy.com/seleniumPractise/#/

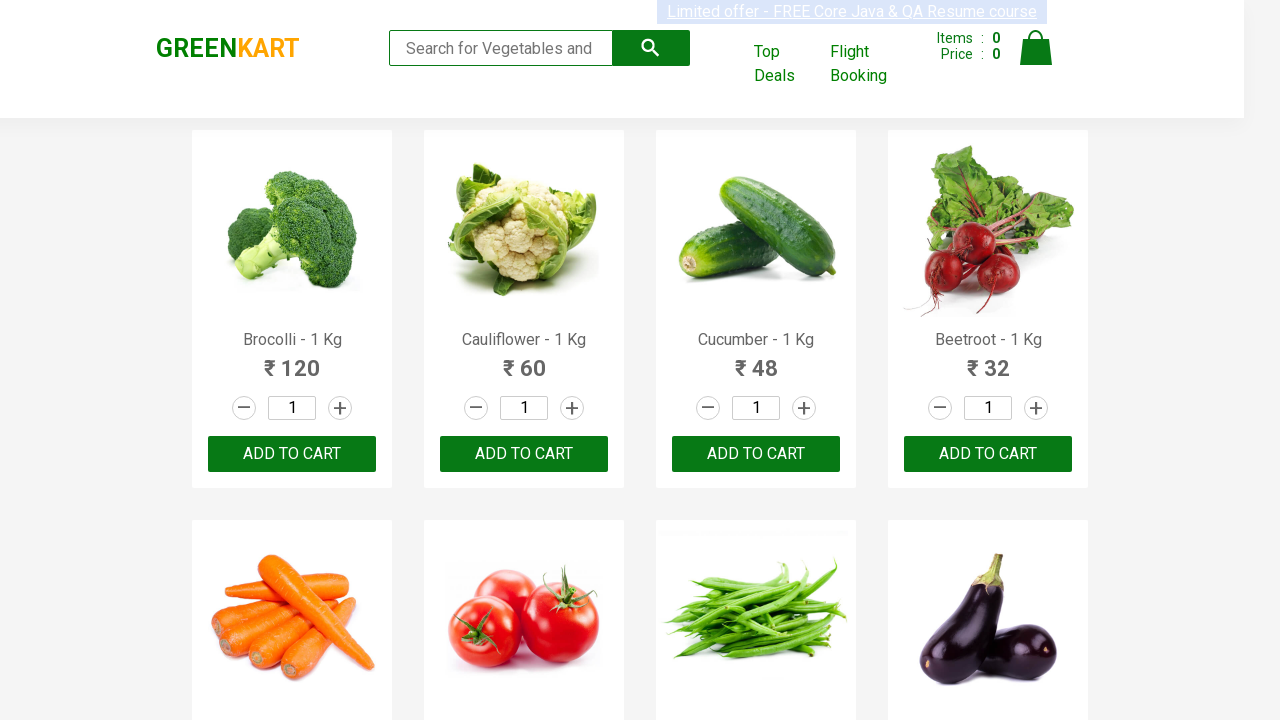

Typed 'ca' in the search box on .search-keyword
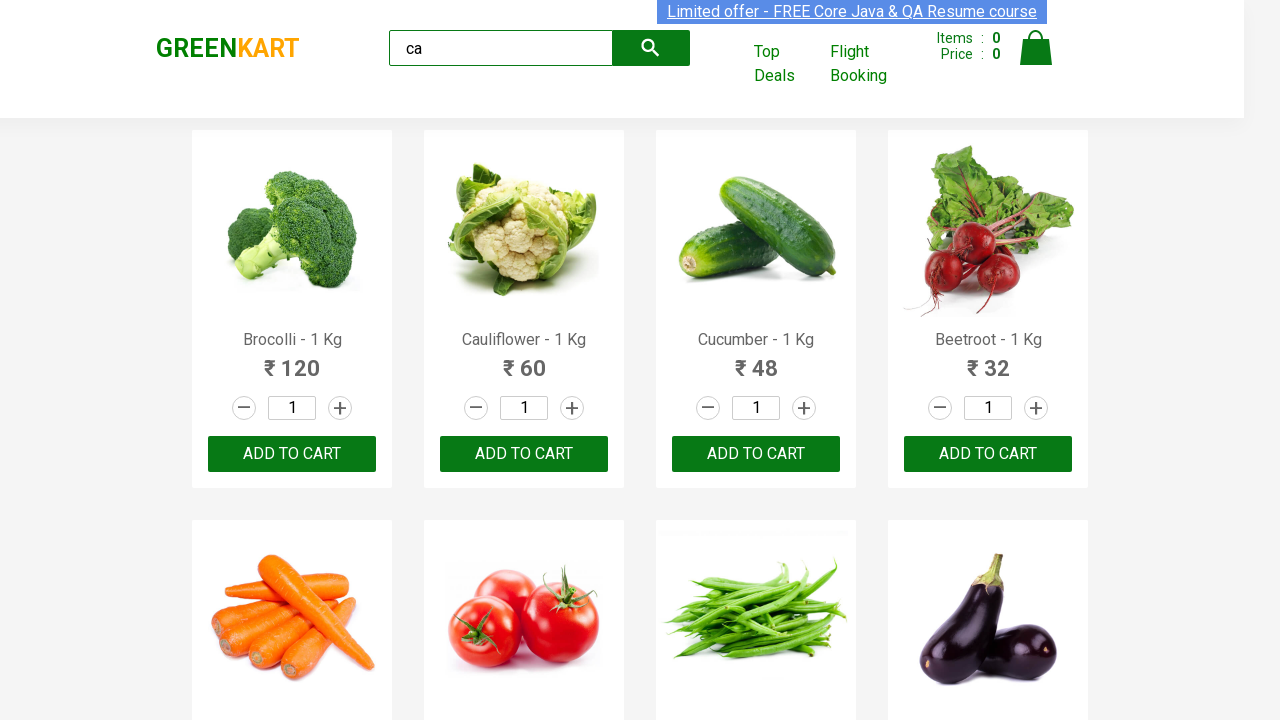

Waited 2 seconds for search results to load
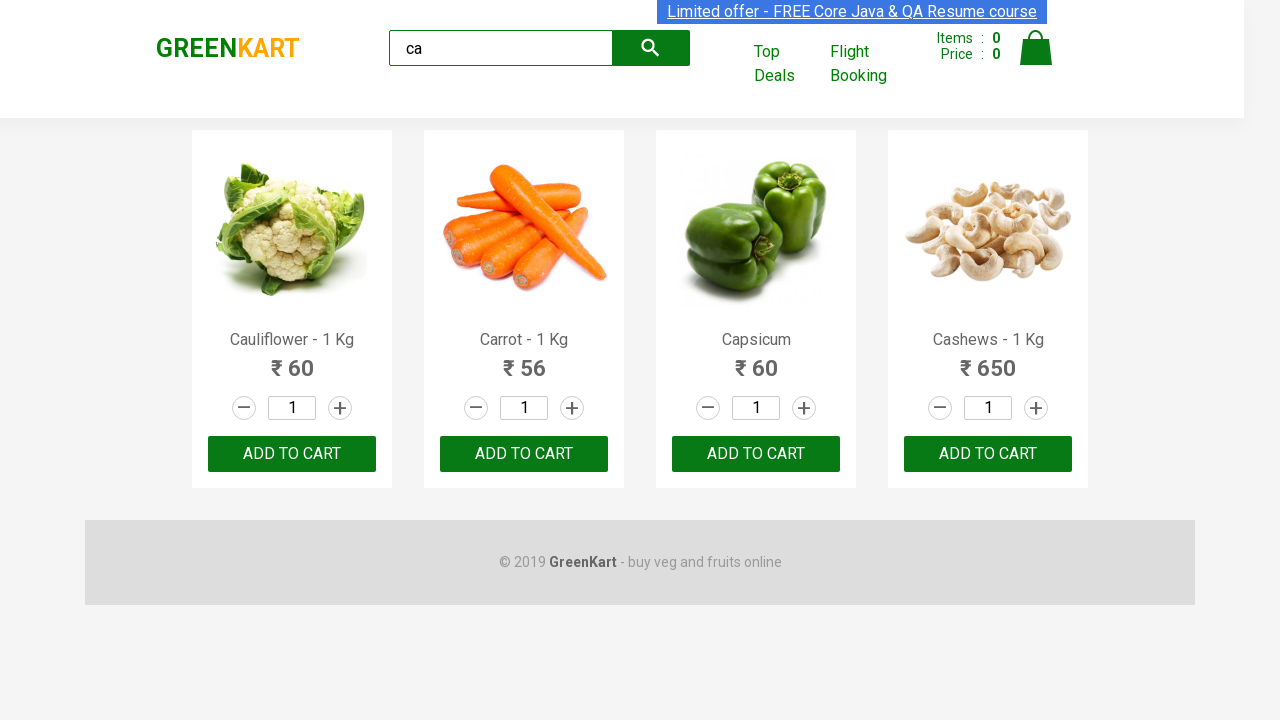

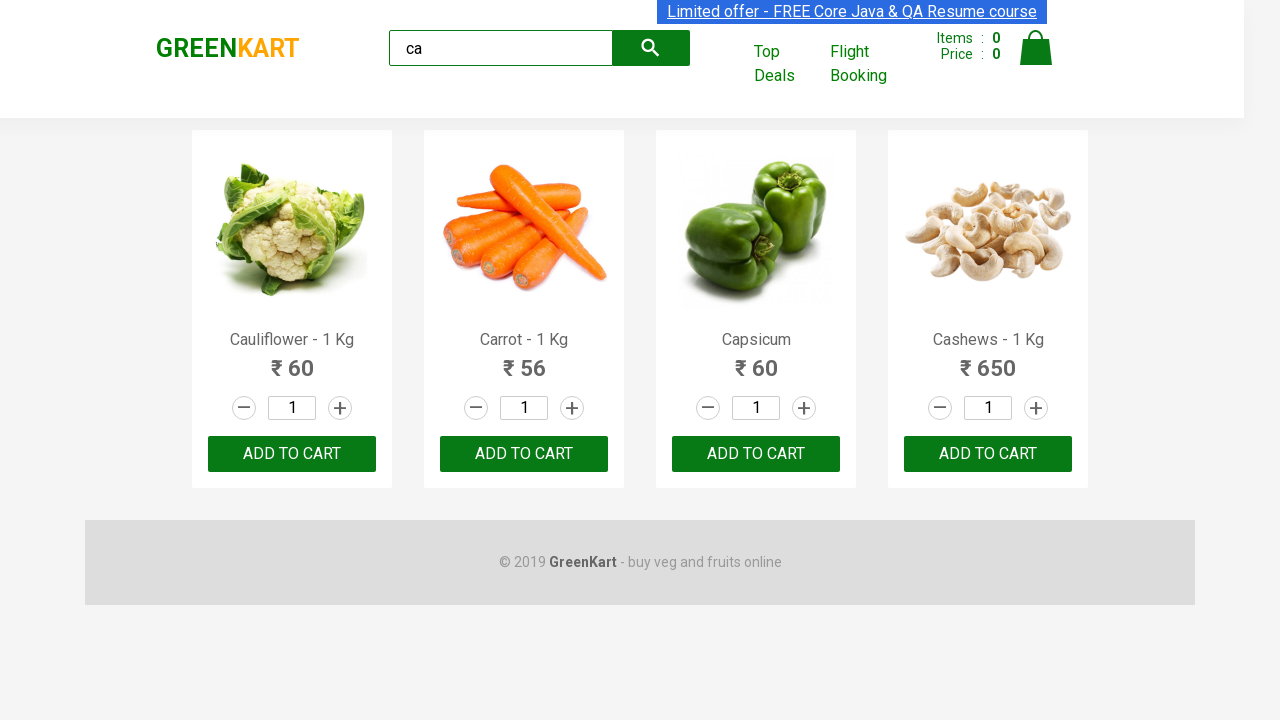